Tests checkbox Option3 by clicking it and verifying the label text

Starting URL: https://rahulshettyacademy.com/AutomationPractice/

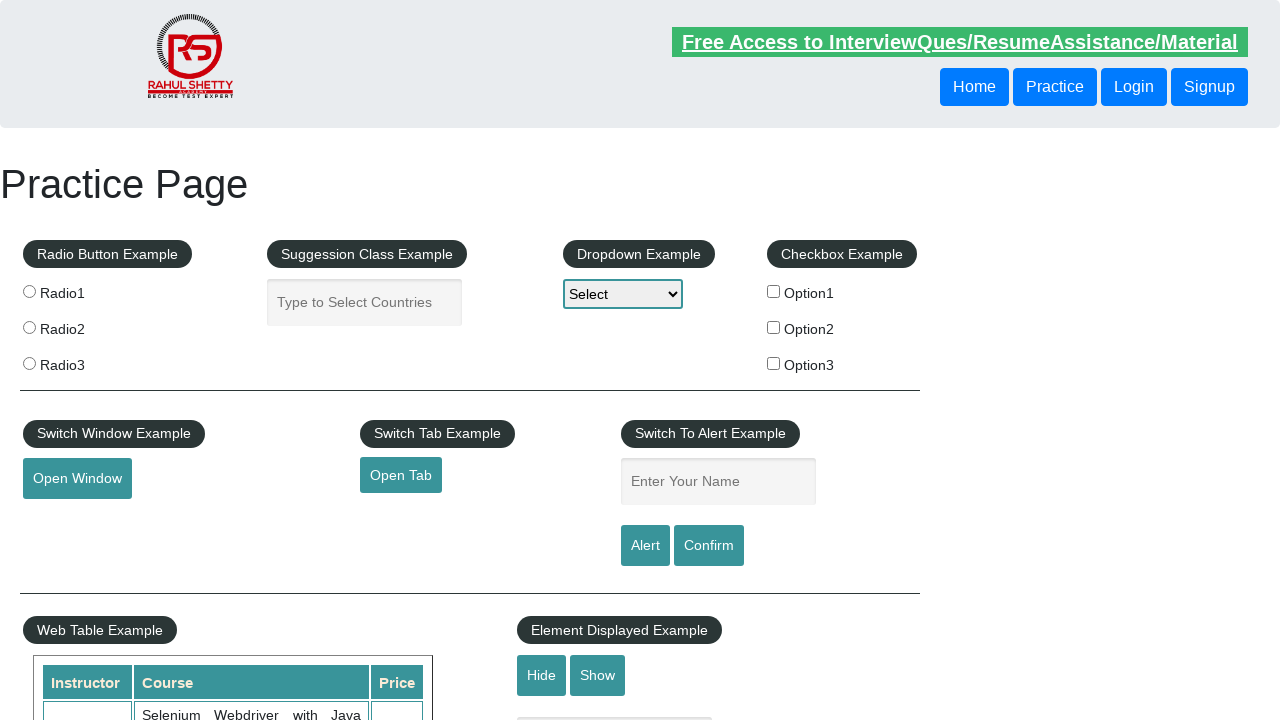

Clicked checkbox Option3 at (774, 363) on #checkBoxOption3
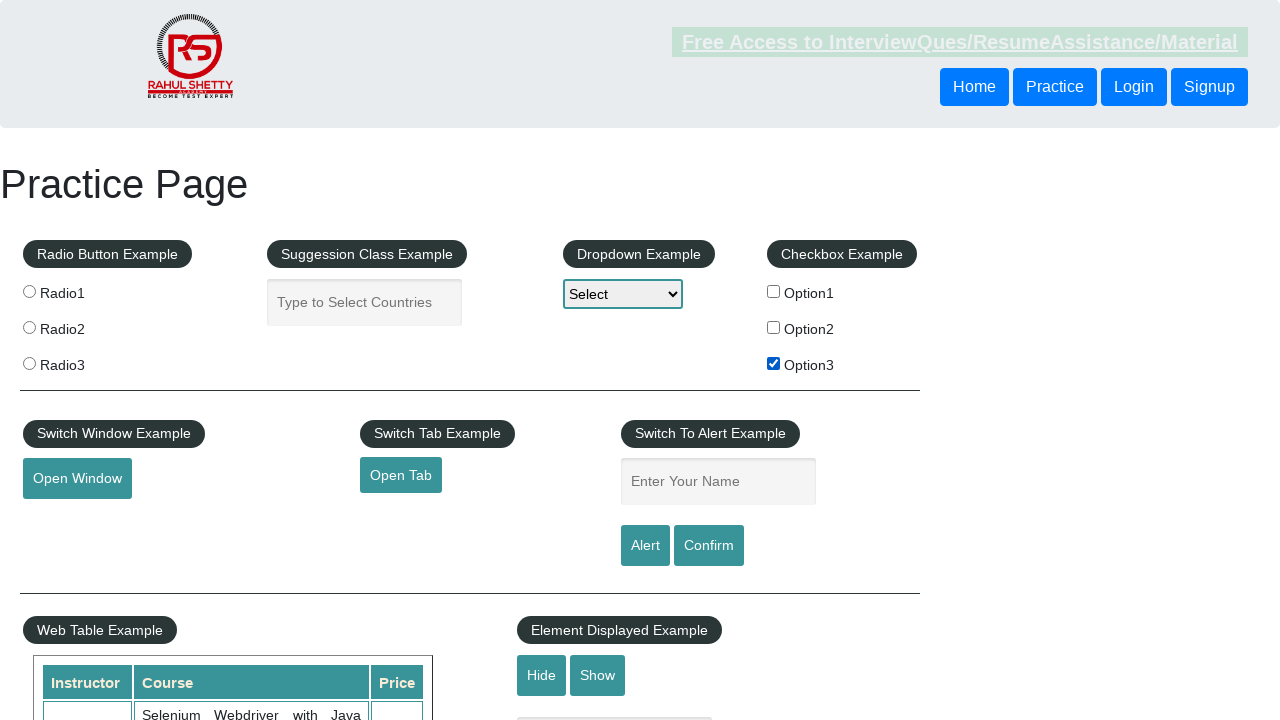

Verified the label for Option3 is visible
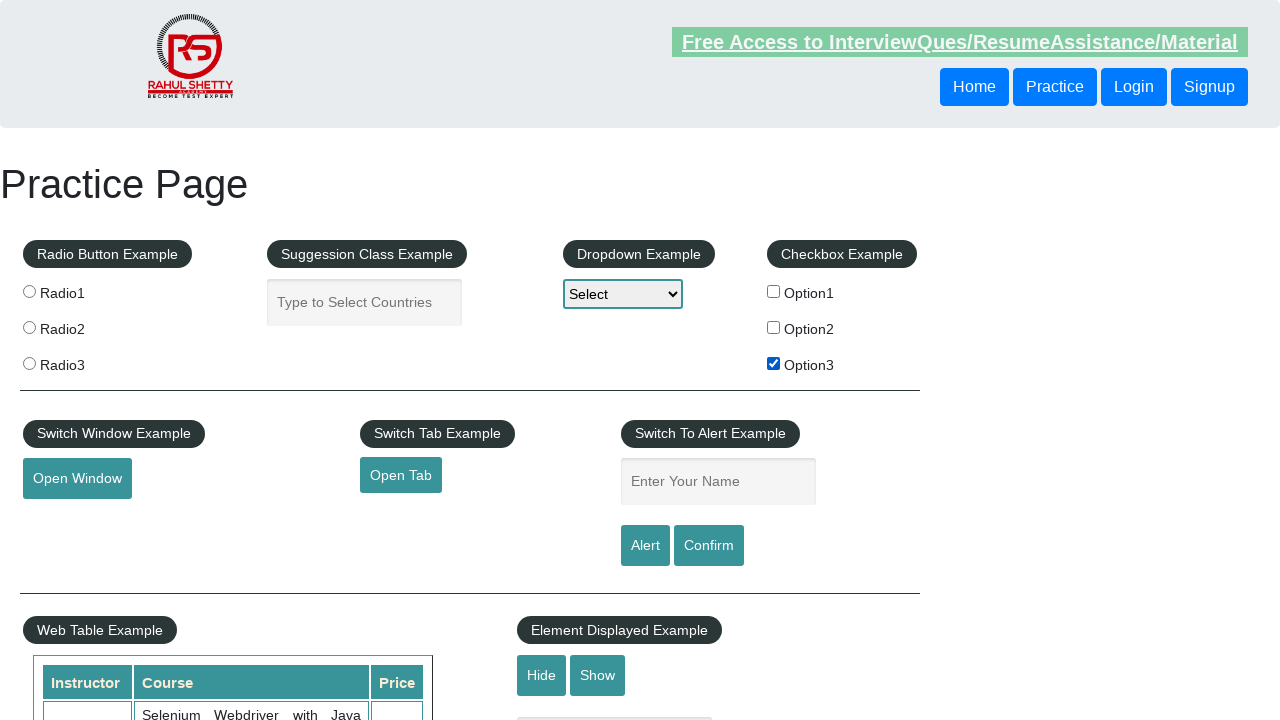

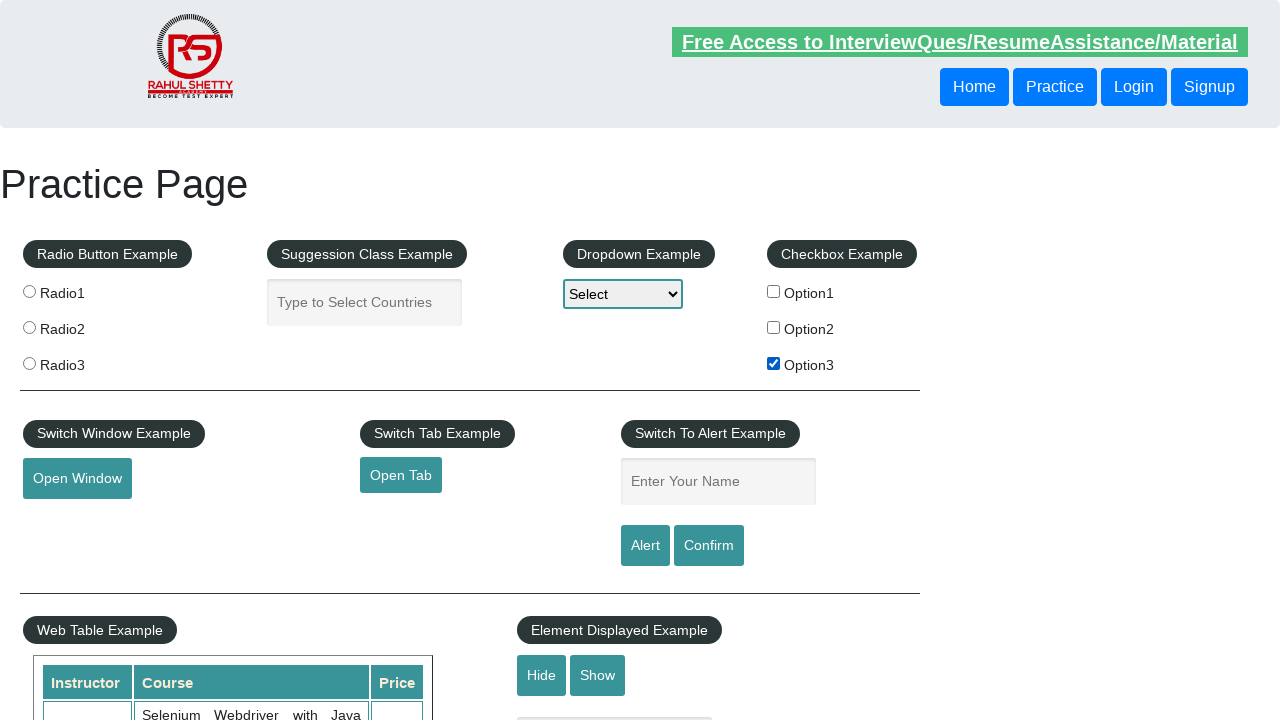